Tests that other controls are hidden when editing a todo item

Starting URL: https://demo.playwright.dev/todomvc

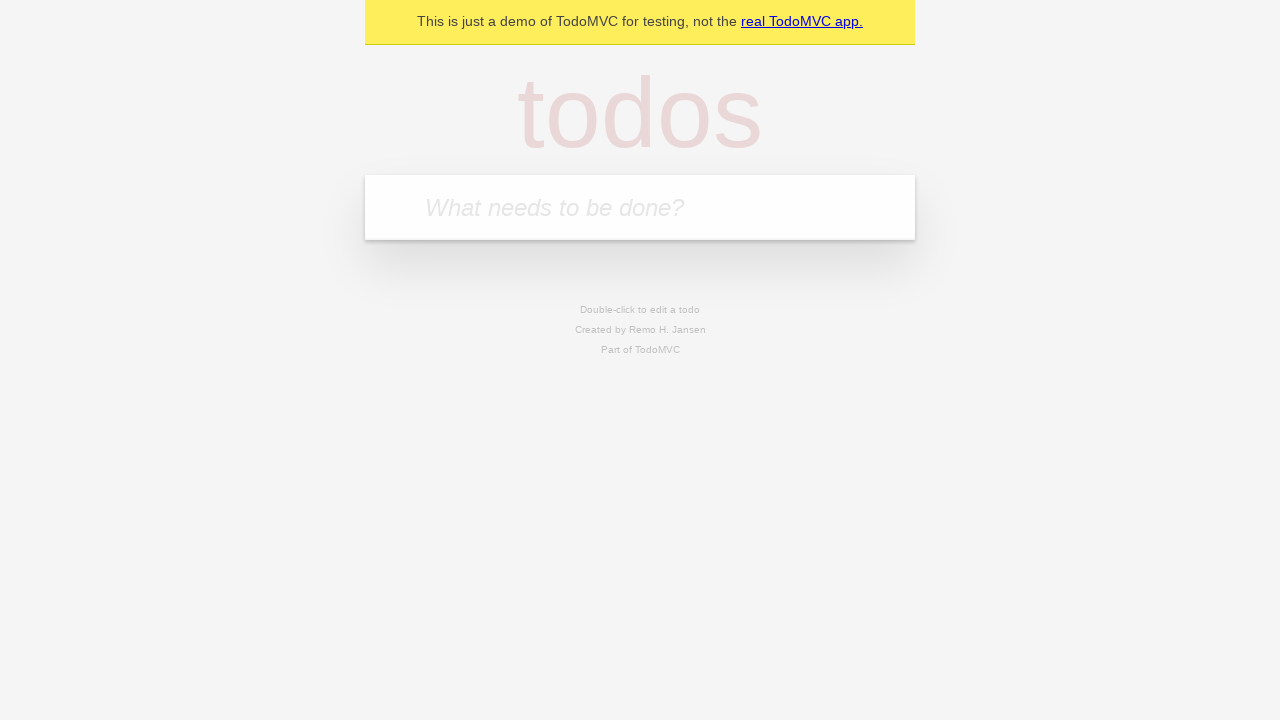

Filled todo input with 'buy some cheese' on internal:attr=[placeholder="What needs to be done?"i]
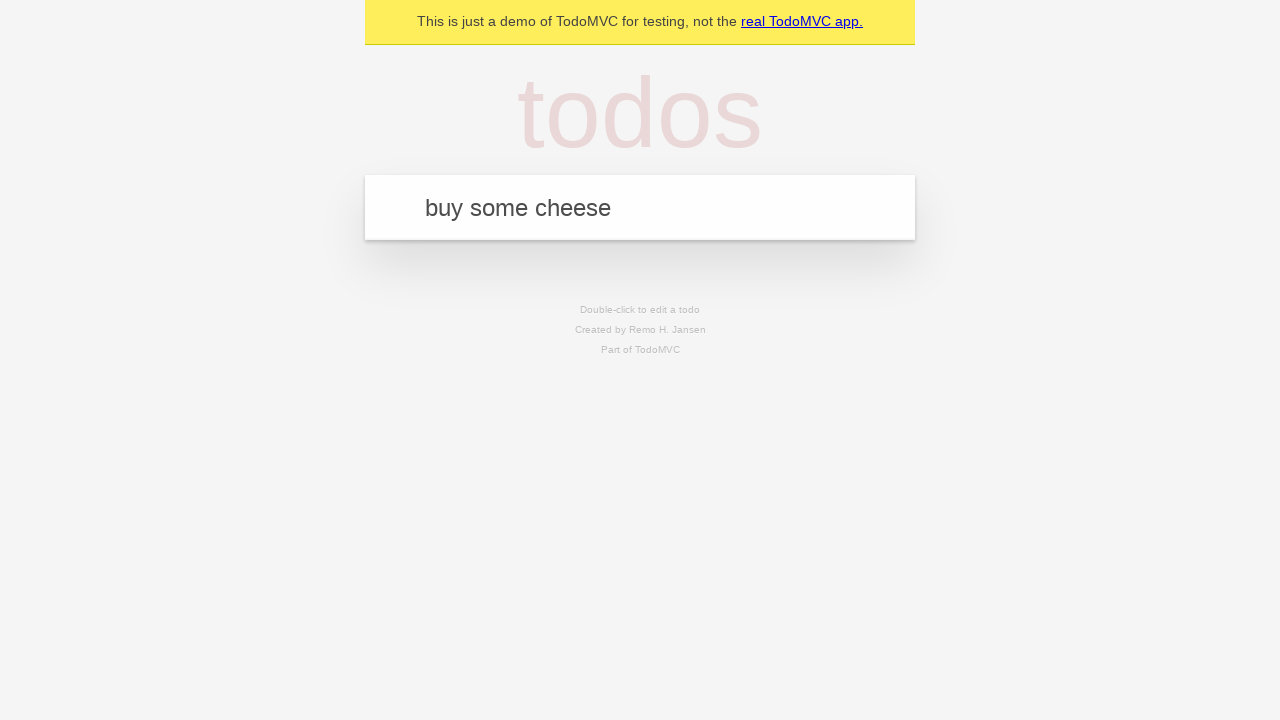

Pressed Enter to add todo 'buy some cheese' on internal:attr=[placeholder="What needs to be done?"i]
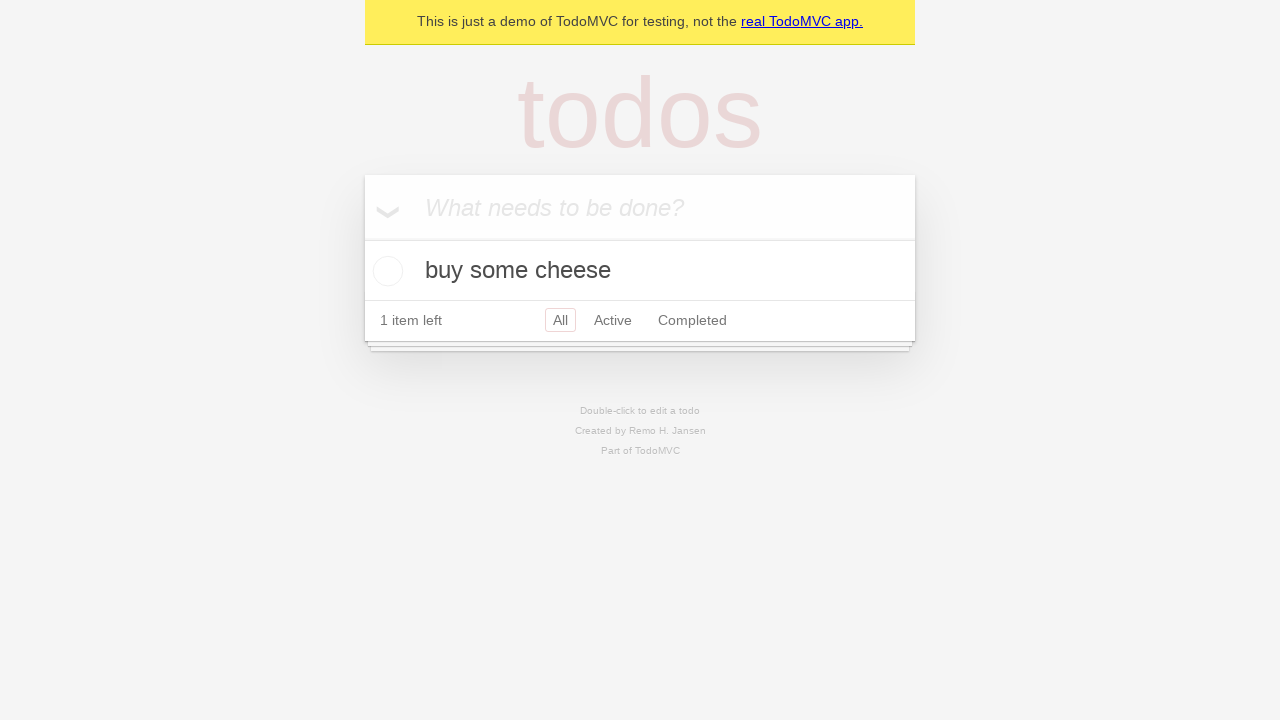

Filled todo input with 'feed the cat' on internal:attr=[placeholder="What needs to be done?"i]
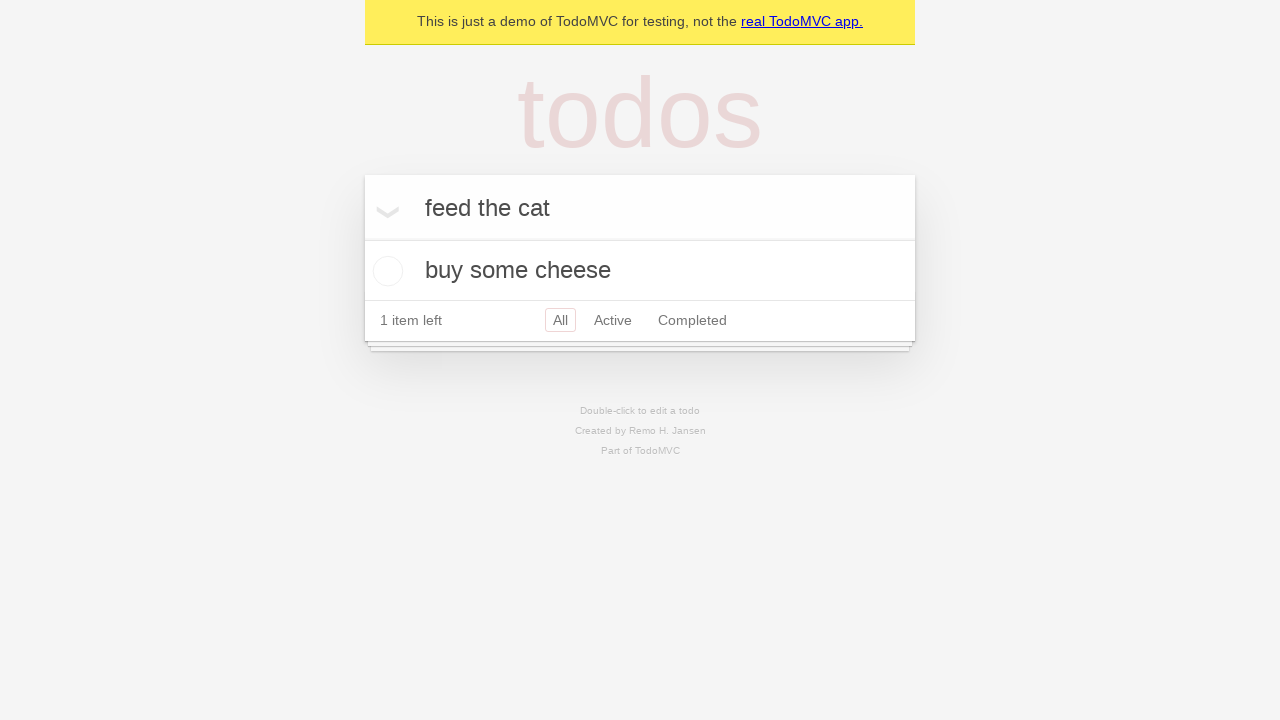

Pressed Enter to add todo 'feed the cat' on internal:attr=[placeholder="What needs to be done?"i]
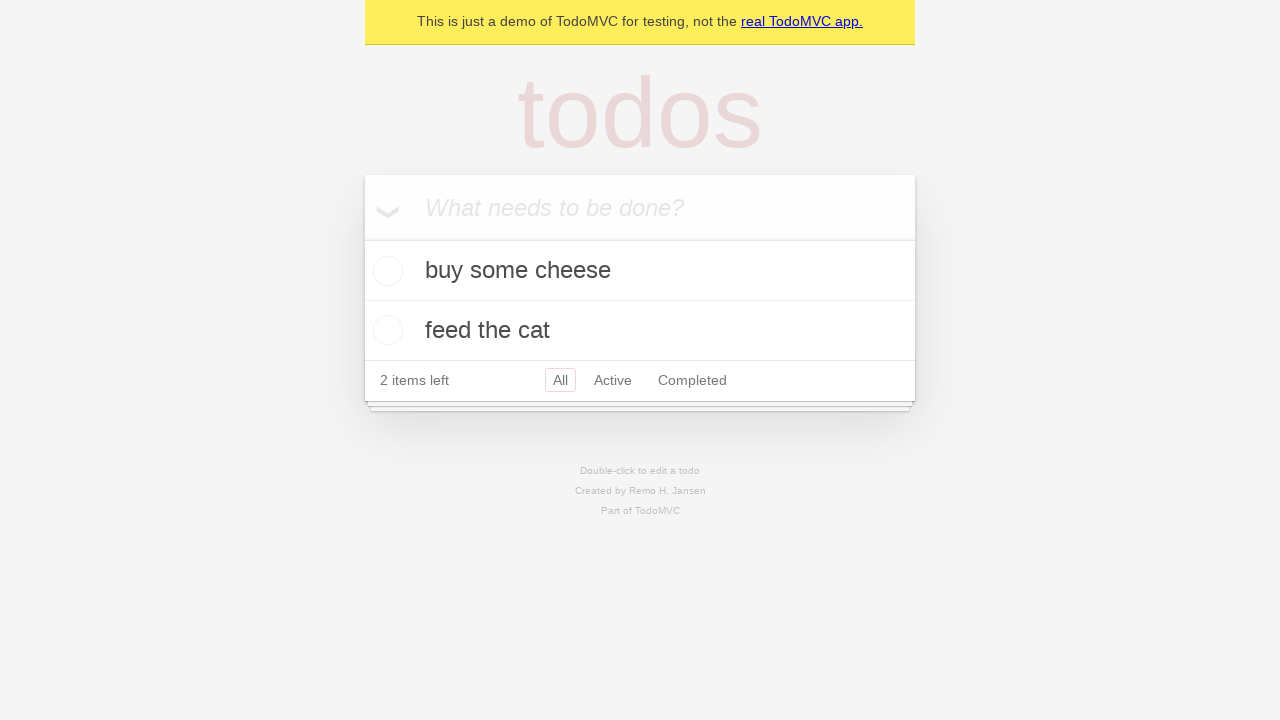

Filled todo input with 'book a doctors appointment' on internal:attr=[placeholder="What needs to be done?"i]
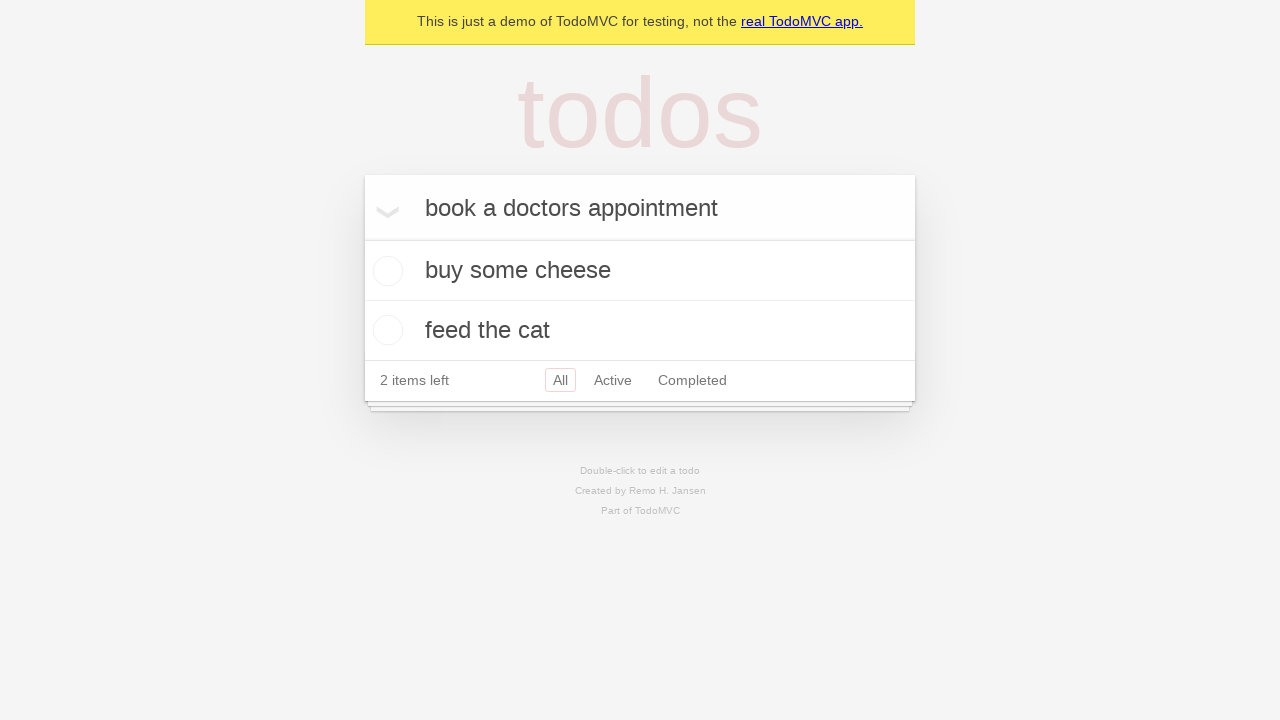

Pressed Enter to add todo 'book a doctors appointment' on internal:attr=[placeholder="What needs to be done?"i]
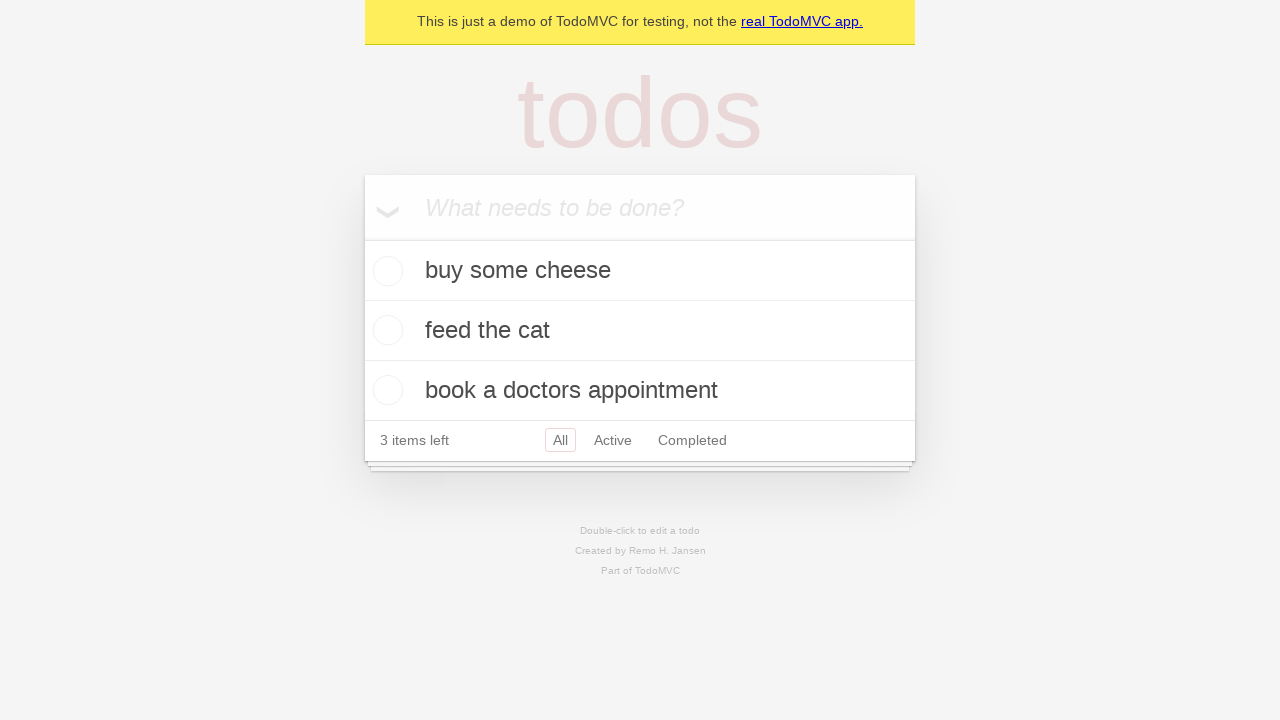

Double-clicked second todo item to enter edit mode at (640, 331) on internal:testid=[data-testid="todo-item"s] >> nth=1
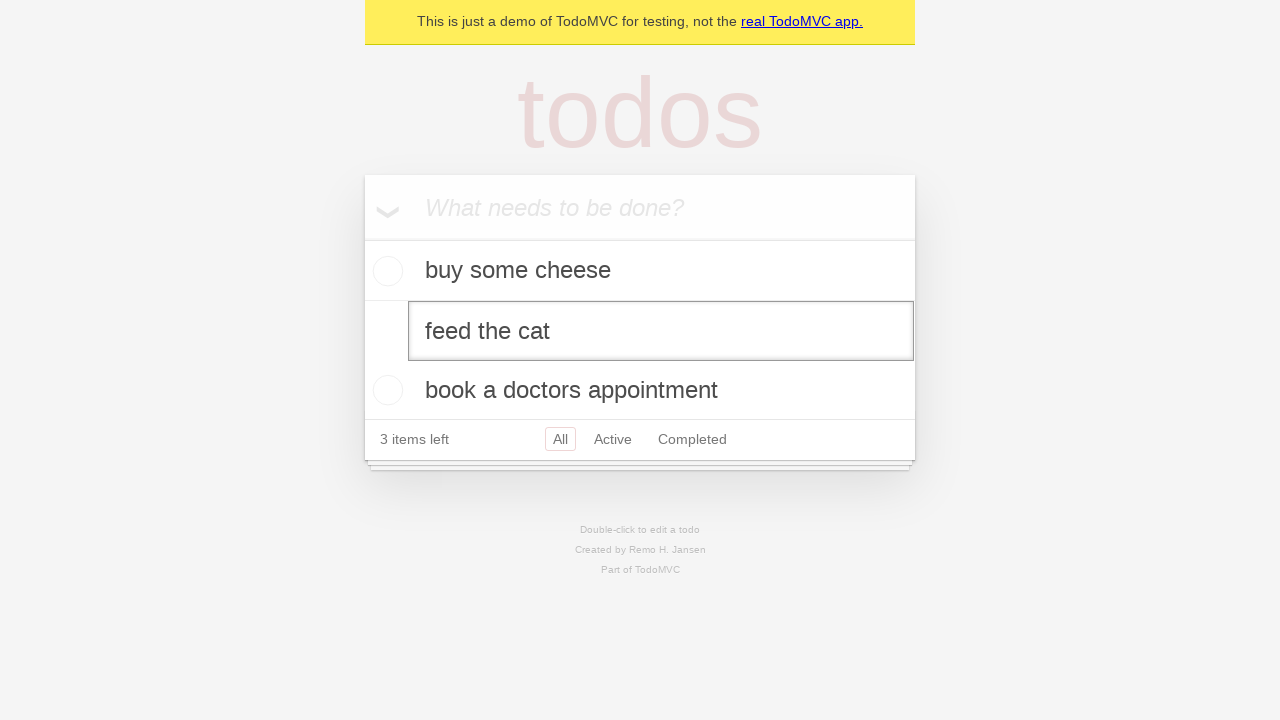

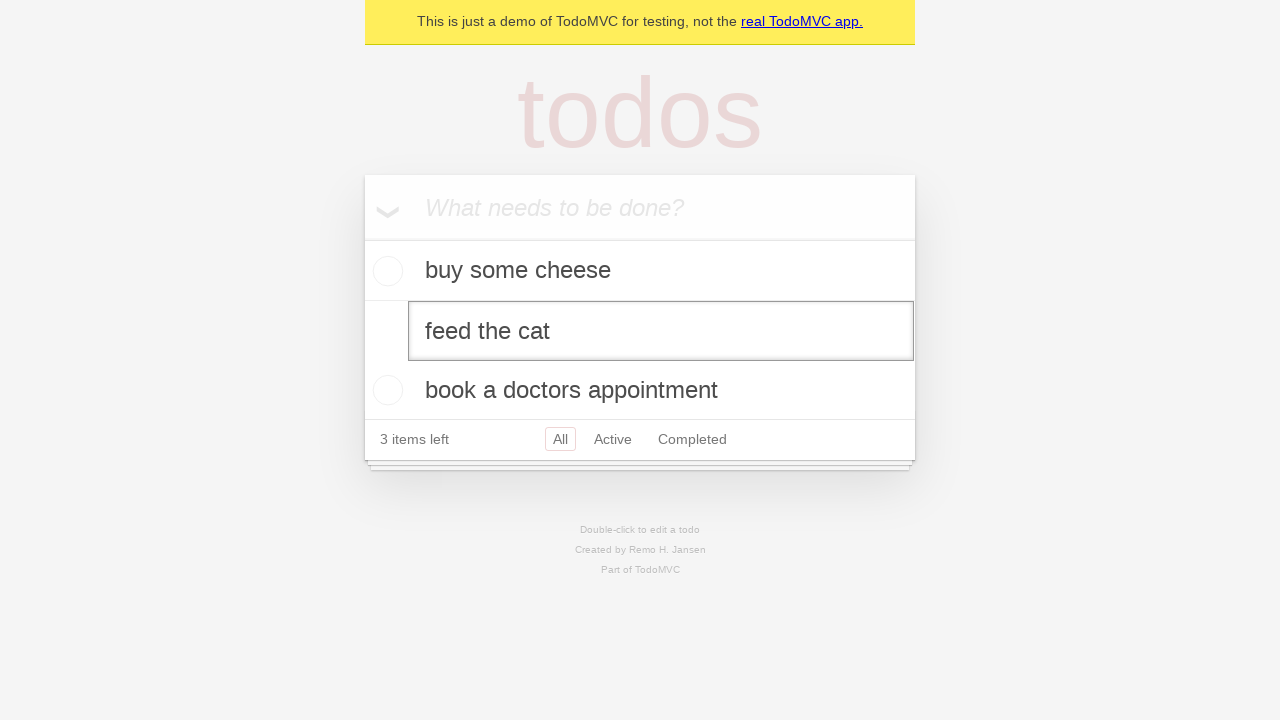